Tests registration form validation for invalid email format by entering an invalid email and mismatched confirmation email, then verifying the appropriate error messages

Starting URL: https://alada.vn/tai-khoan/dang-ky.html

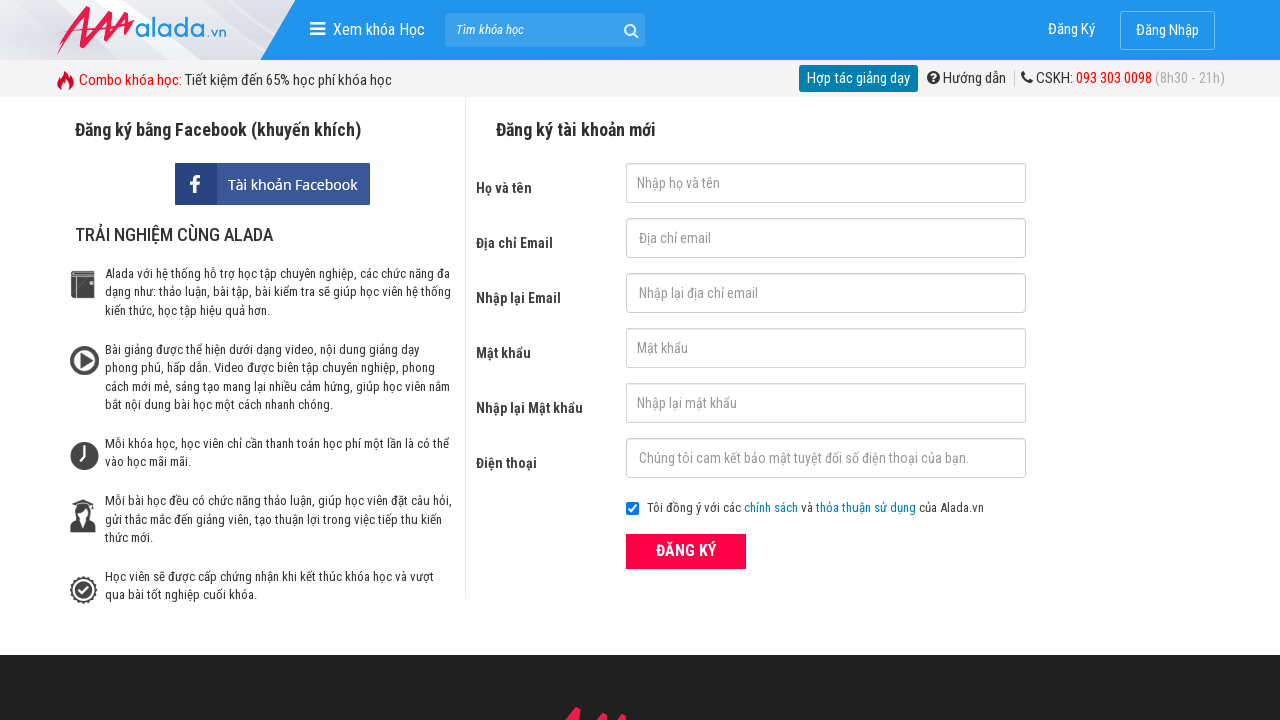

Filled first name field with 'John Terry' on #txtFirstname
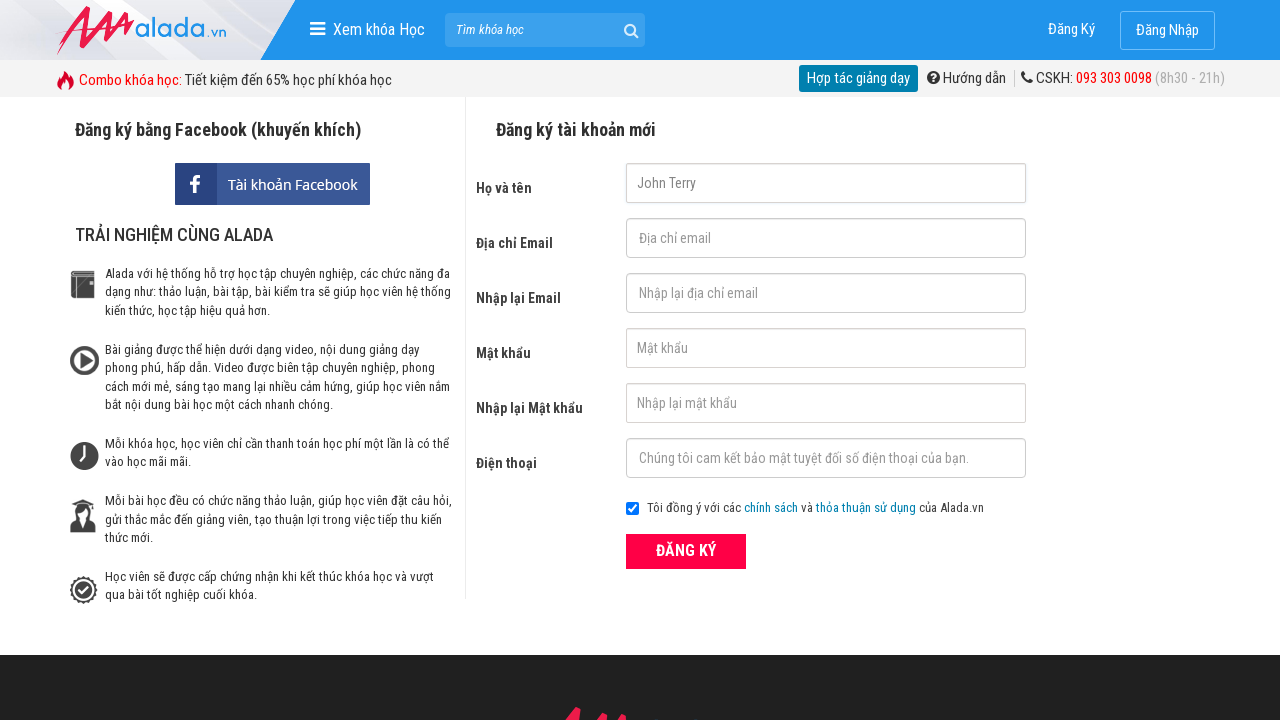

Filled email field with invalid email format on #txtEmail
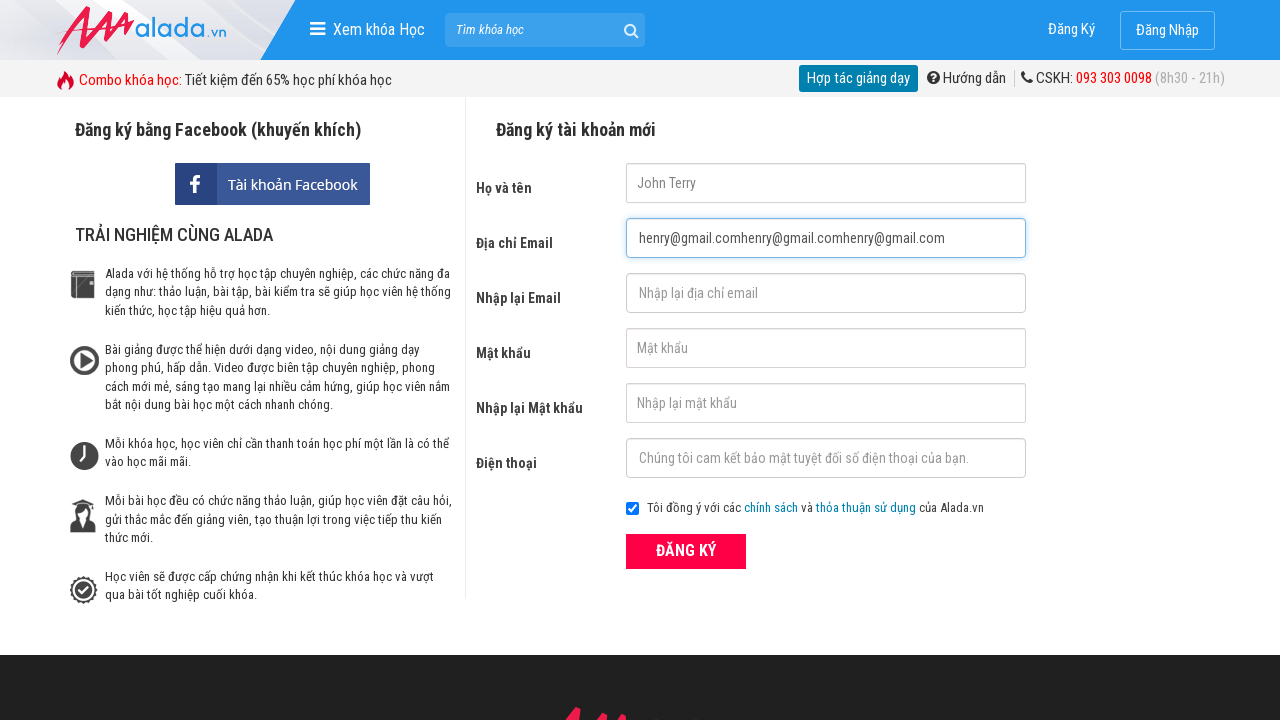

Filled confirmation email field with mismatched email on #txtCEmail
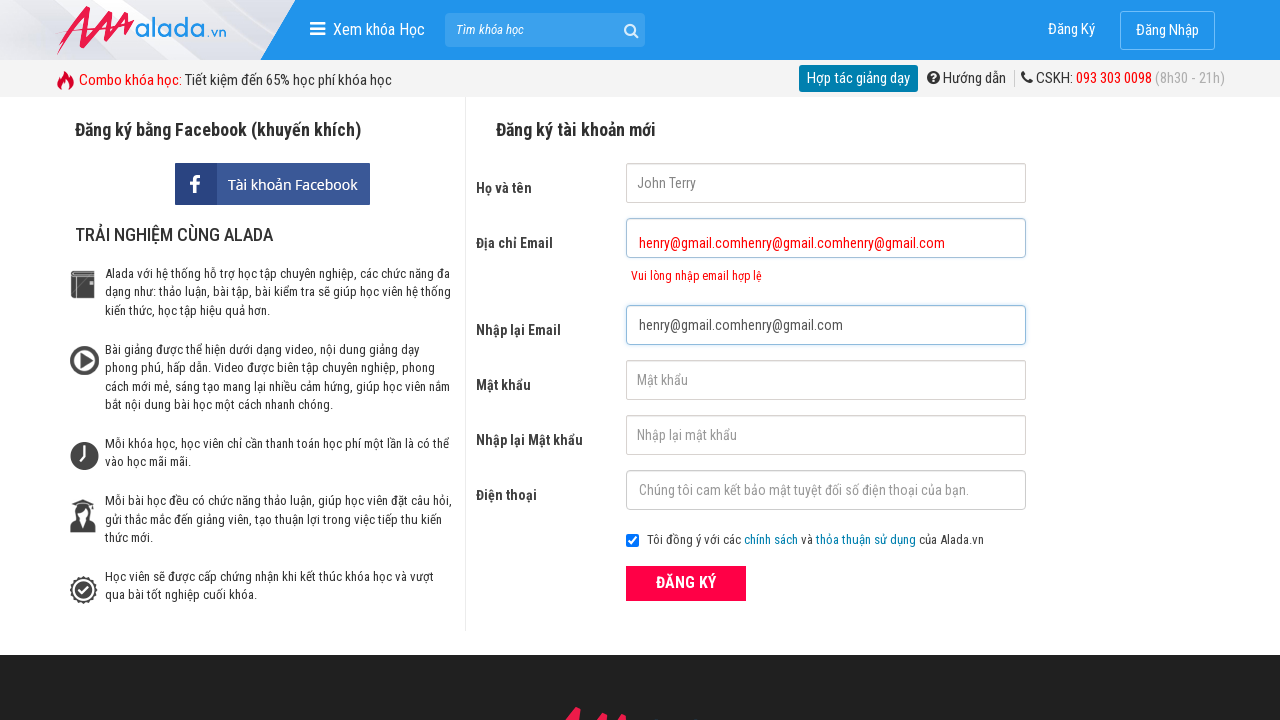

Filled password field with '1234aa' on #txtPassword
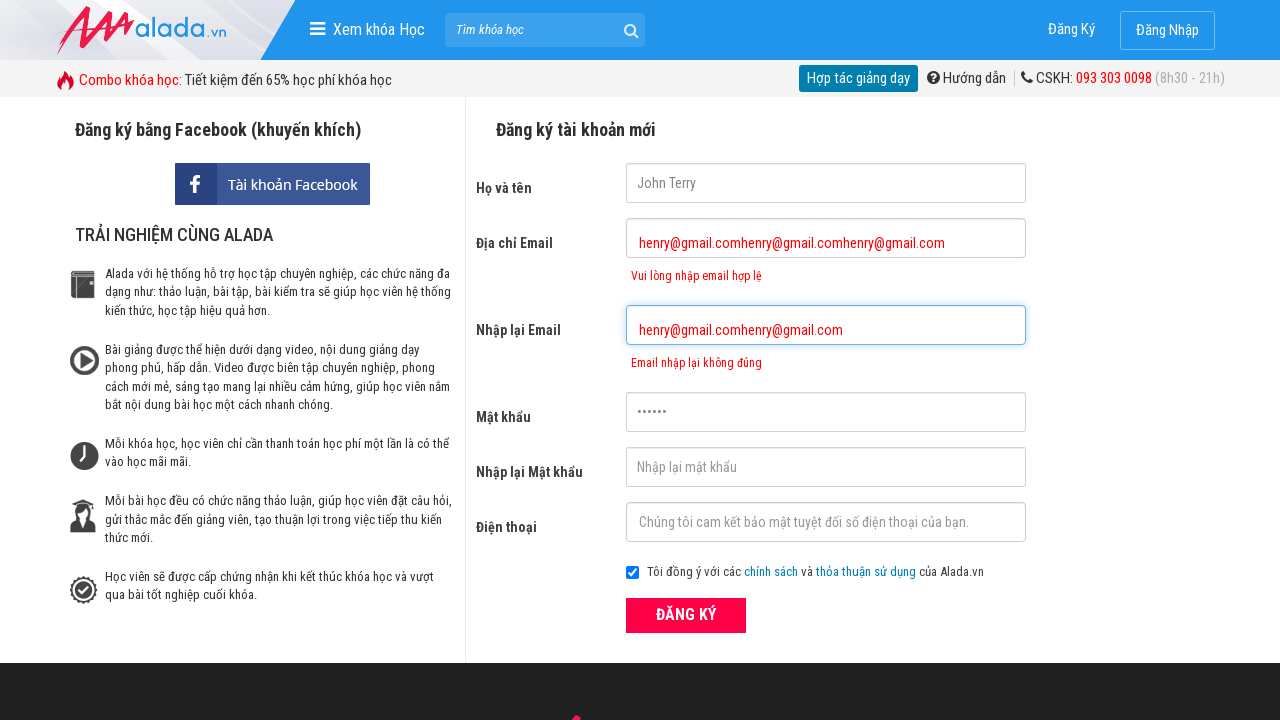

Filled confirmation password field with '1234aa' on #txtCPassword
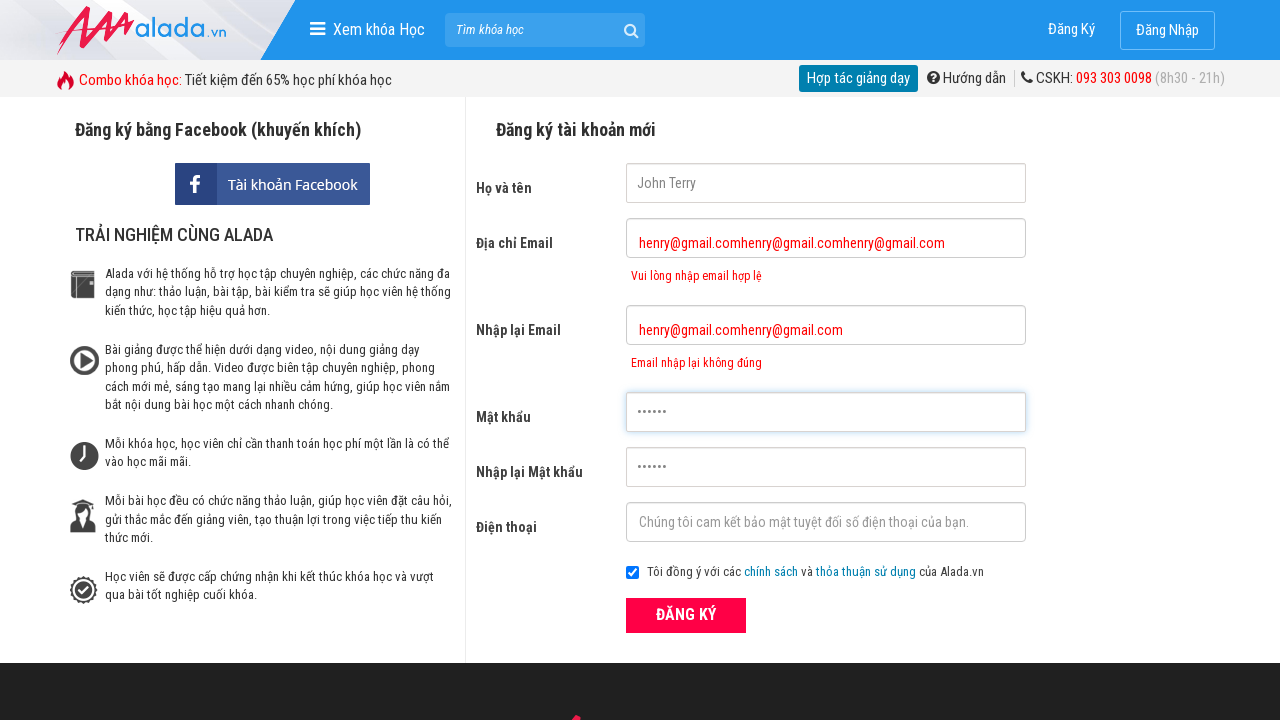

Filled phone number field with '0338791811' on #txtPhone
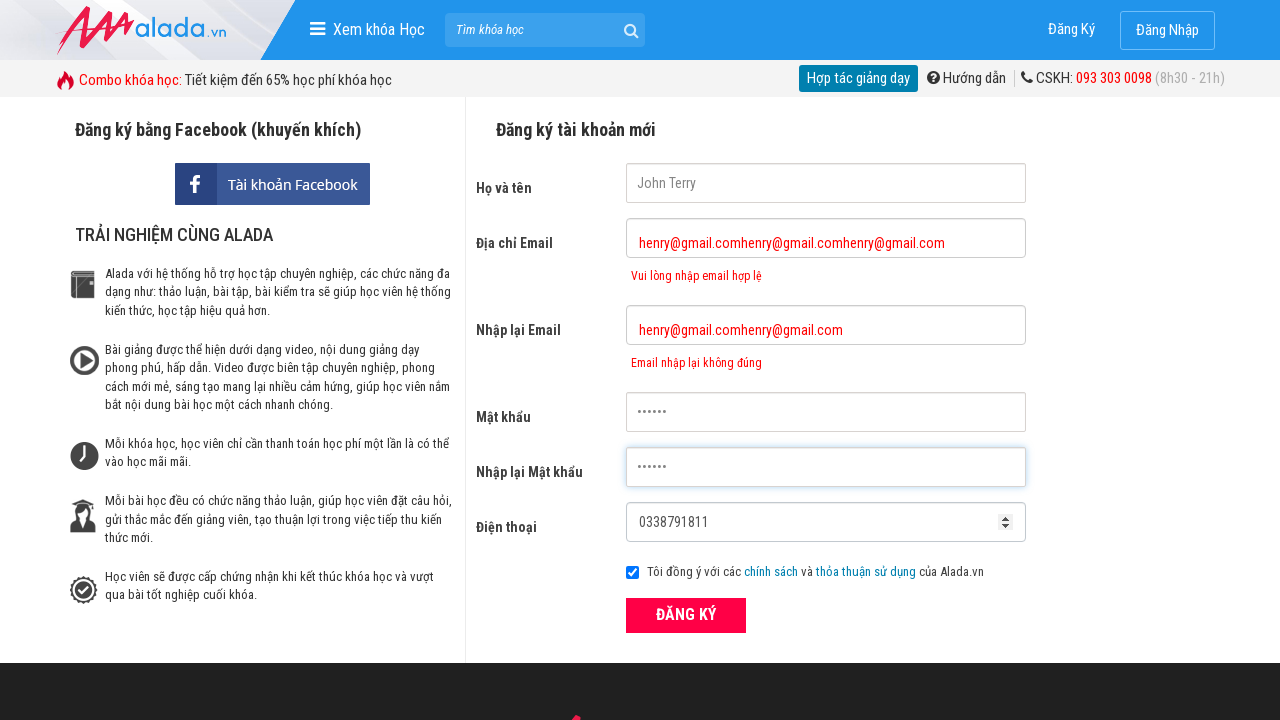

Clicked register button to submit form at (686, 615) on xpath=//form[@id='frmLogin']//button
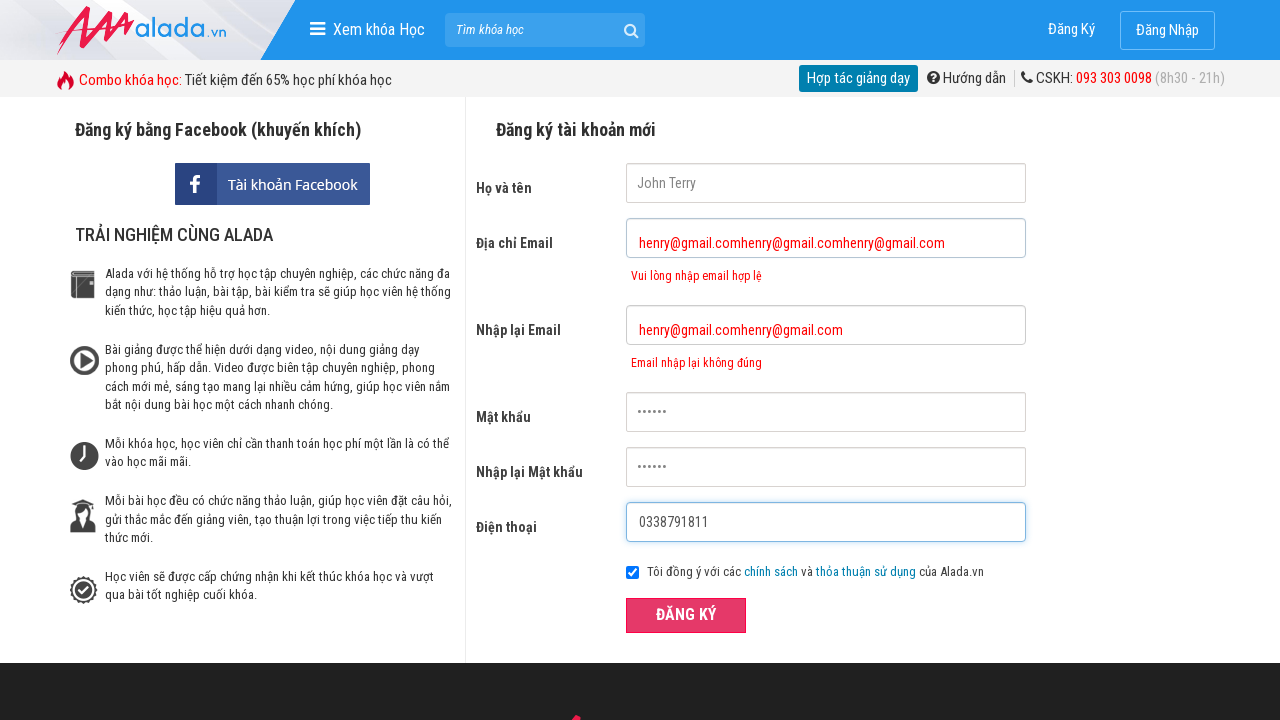

Waited for email error message to appear
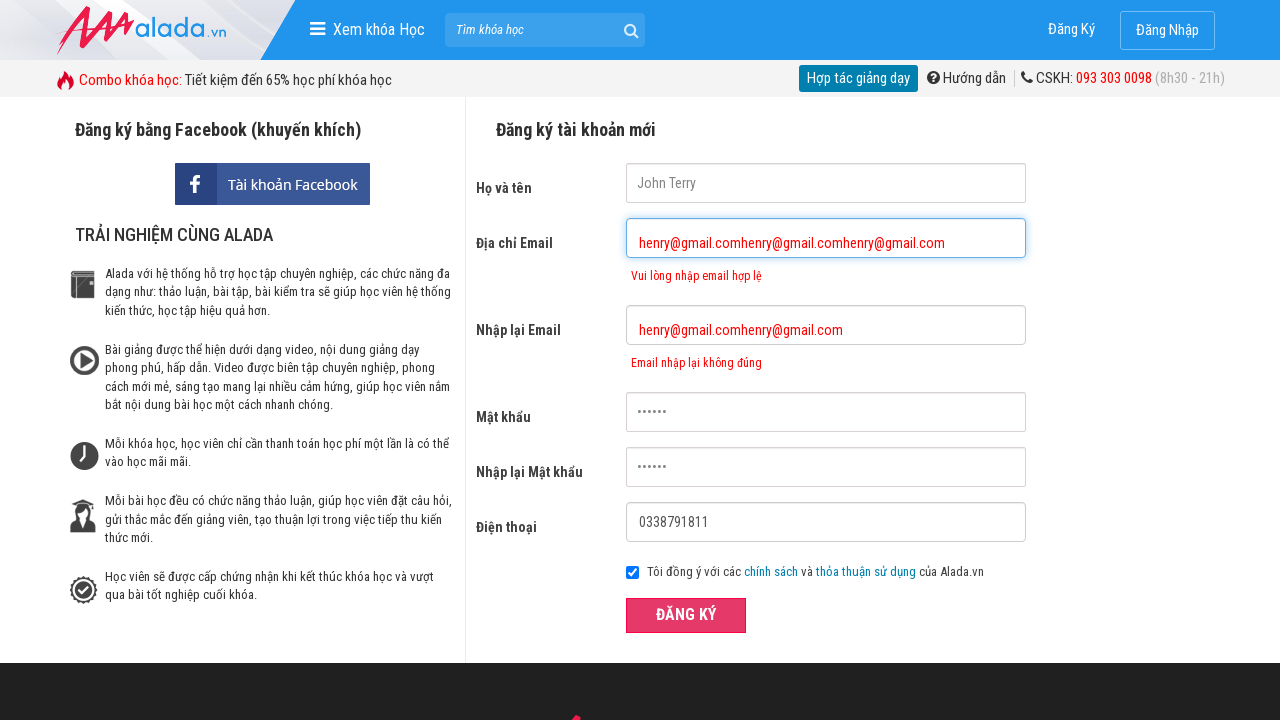

Verified email error message: 'Vui lòng nhập email hợp lệ'
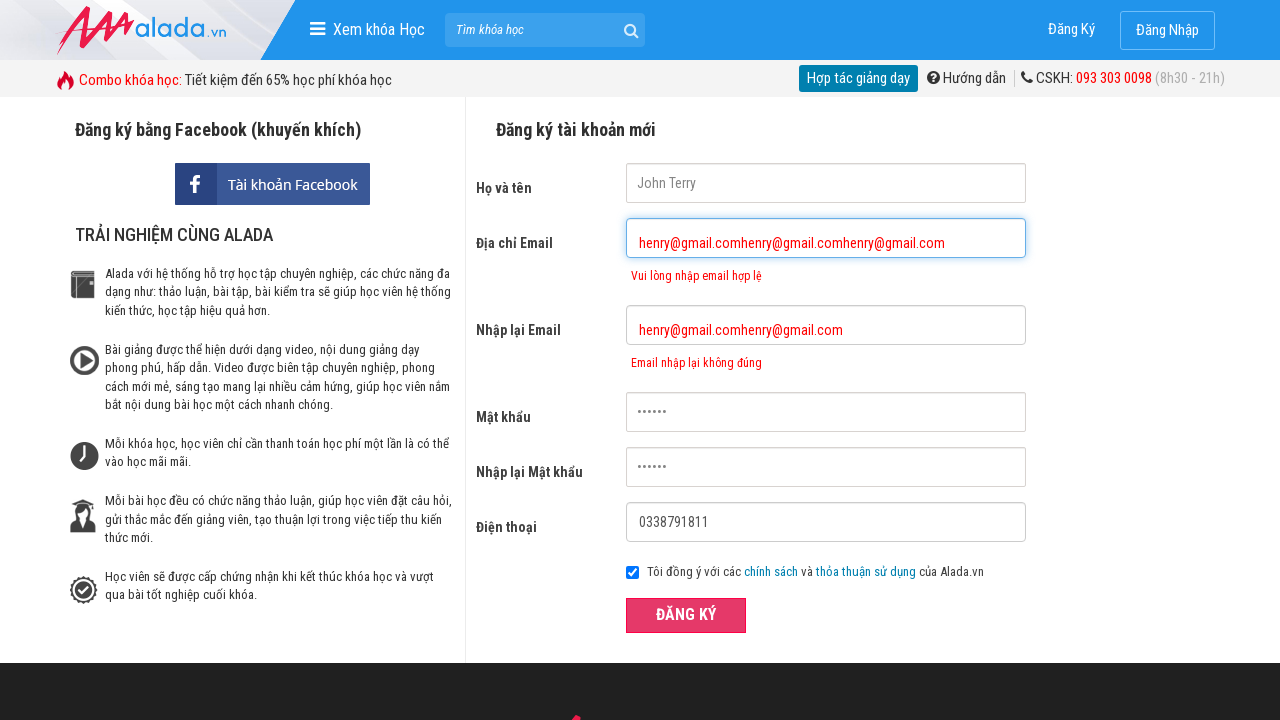

Verified confirmation email error message: 'Email nhập lại không đúng'
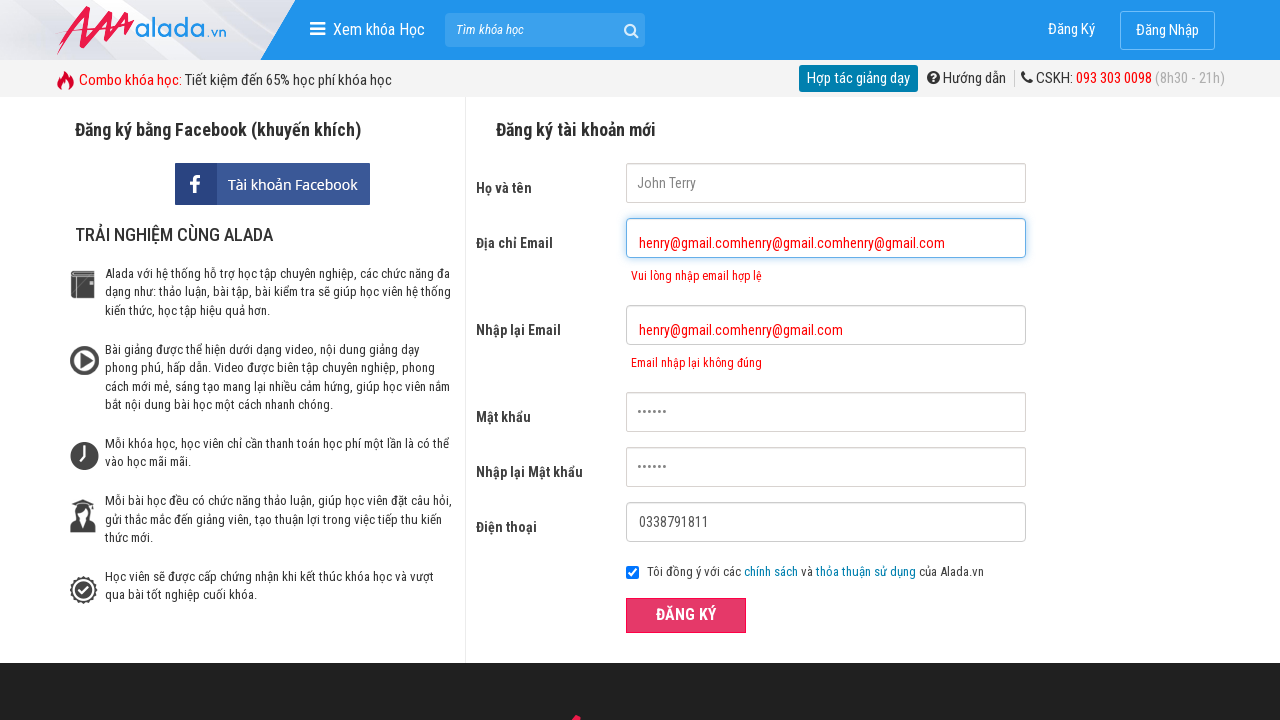

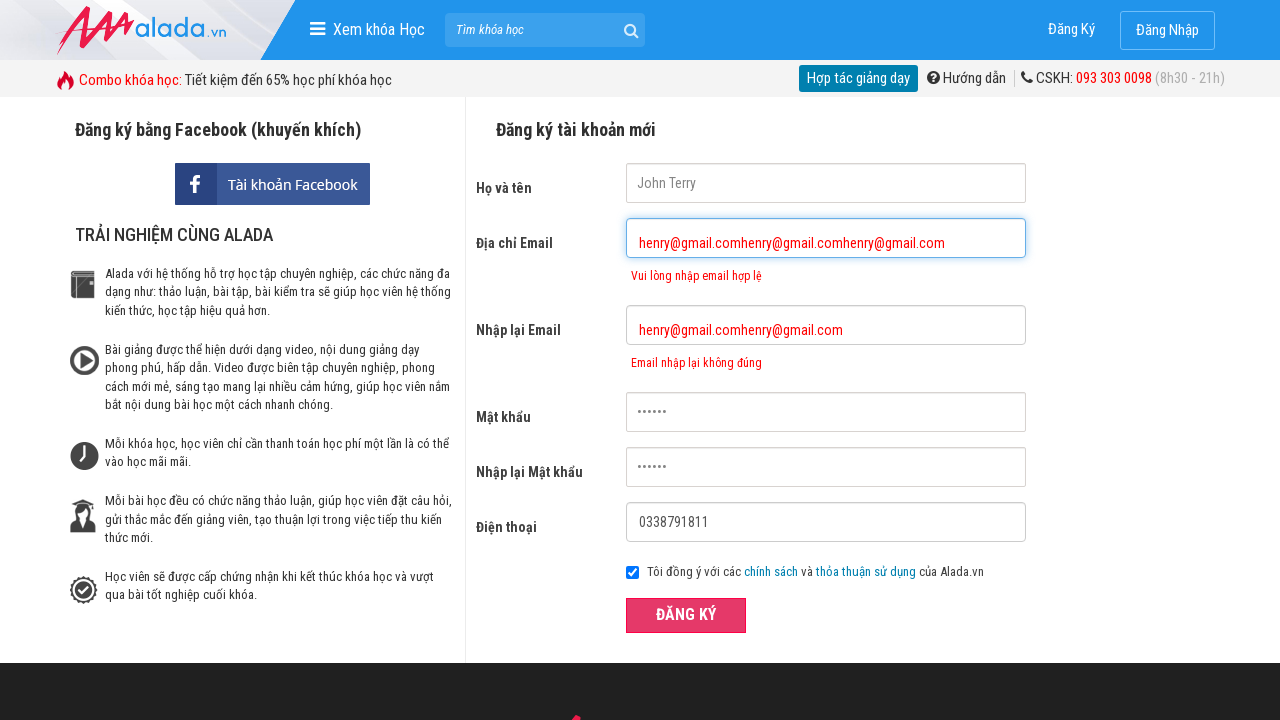